Tests drag and drop functionality by dragging element A and dropping it onto element B

Starting URL: https://crossbrowsertesting.github.io/drag-and-drop

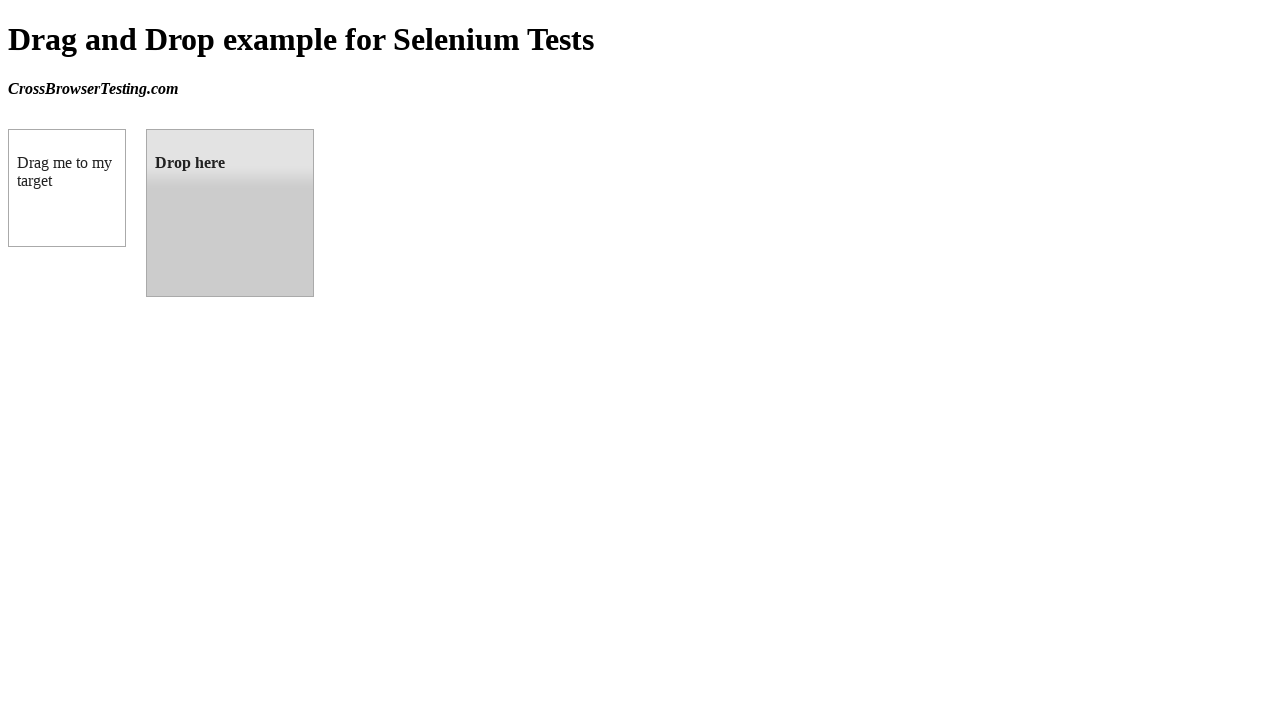

Located draggable element (box A)
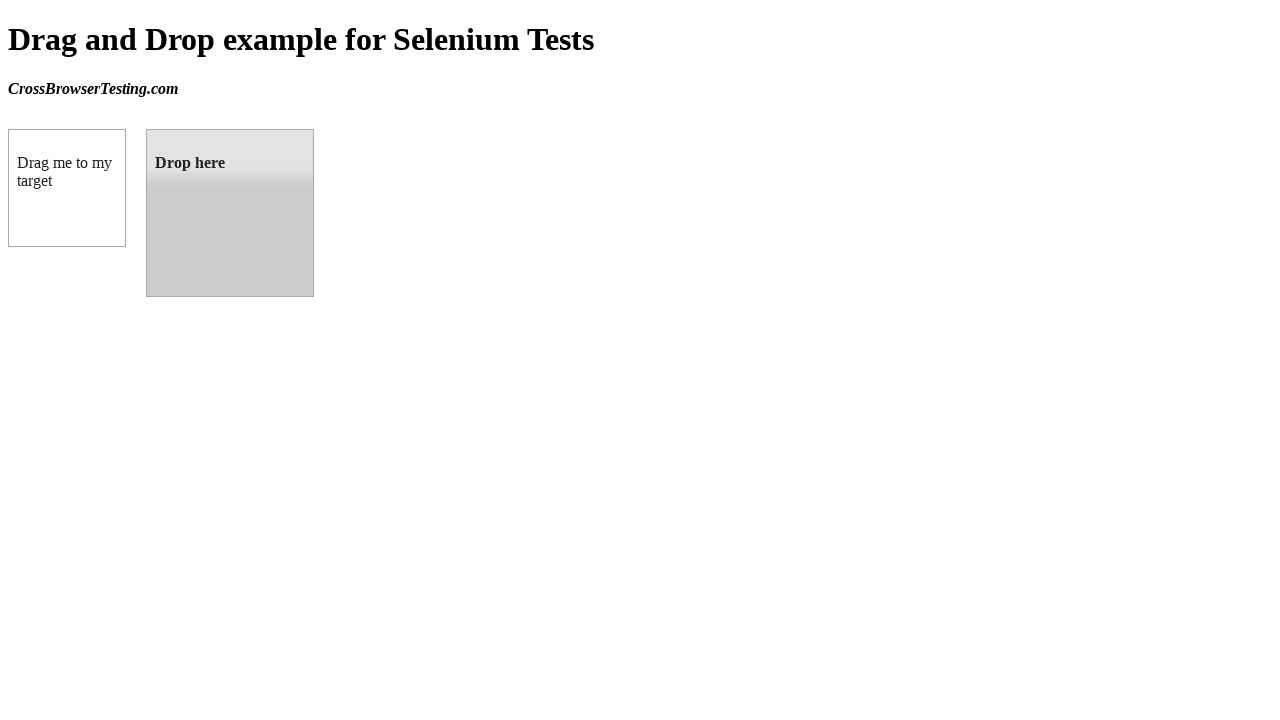

Located droppable element (box B)
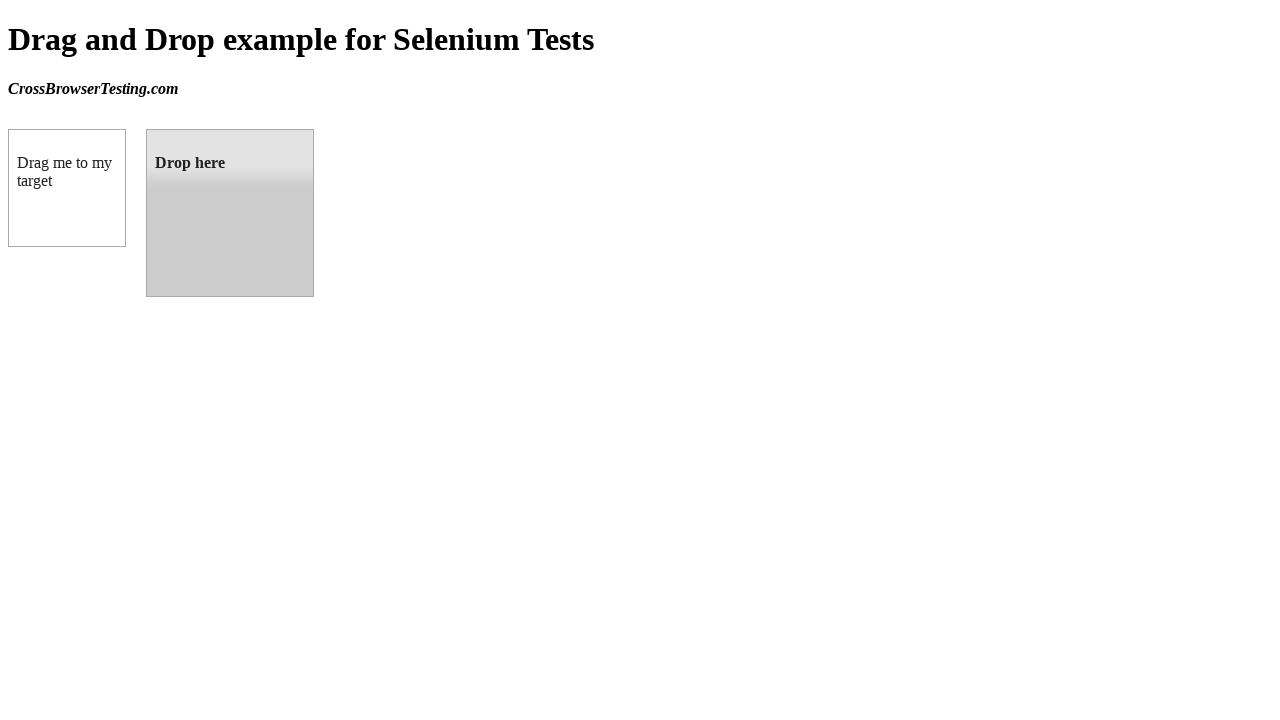

Dragged element A onto element B successfully at (230, 213)
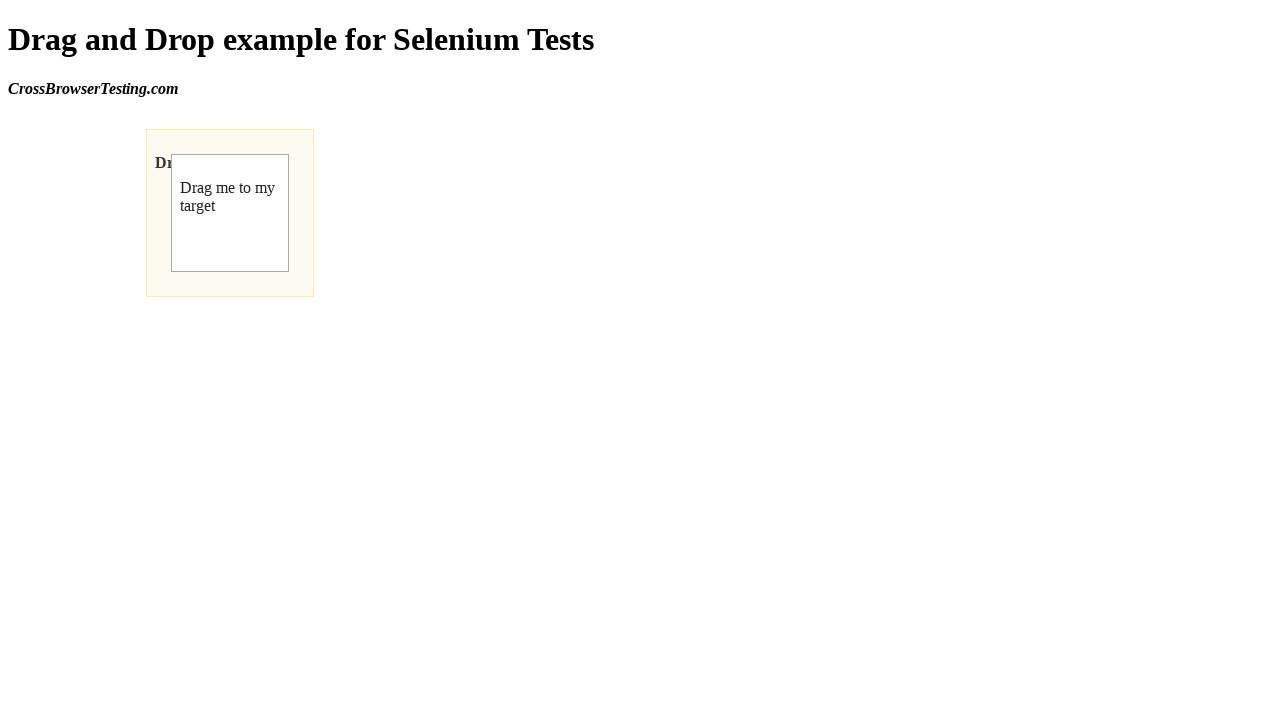

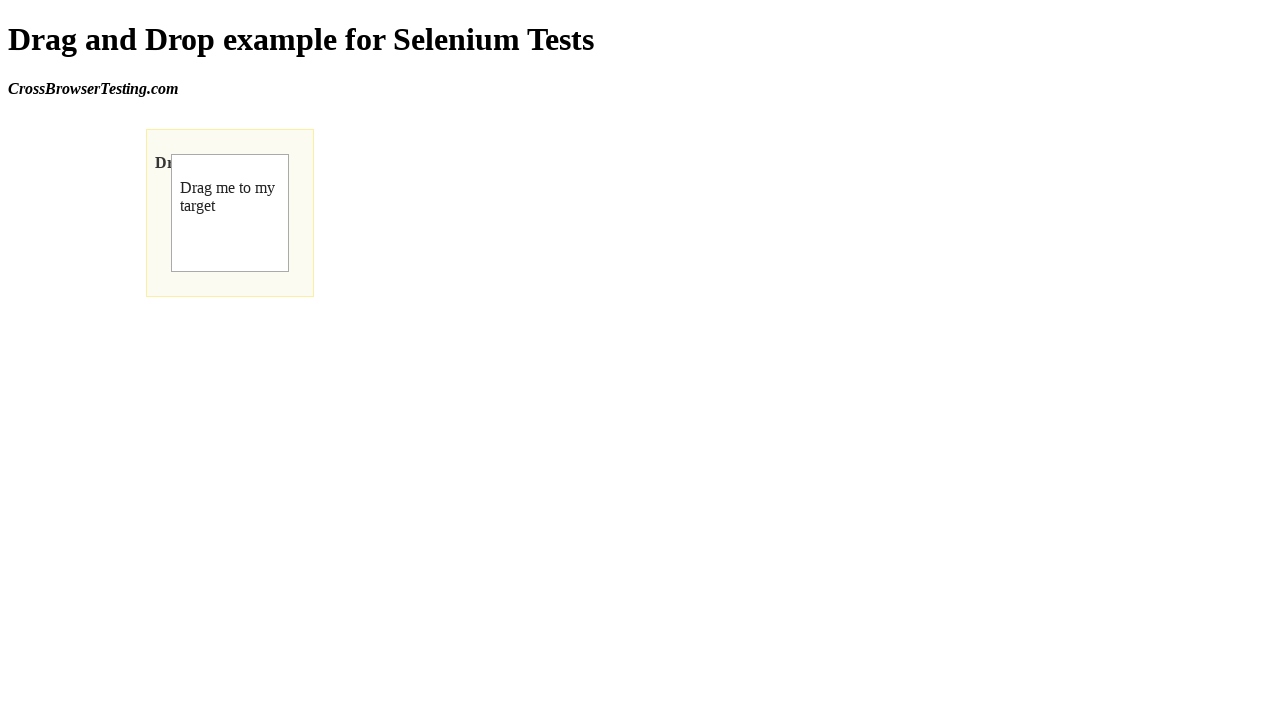